Tests JavaScript confirm dialog handling by clicking a button that triggers a confirm dialog and dismissing it

Starting URL: http://the-internet.herokuapp.com/javascript_alerts

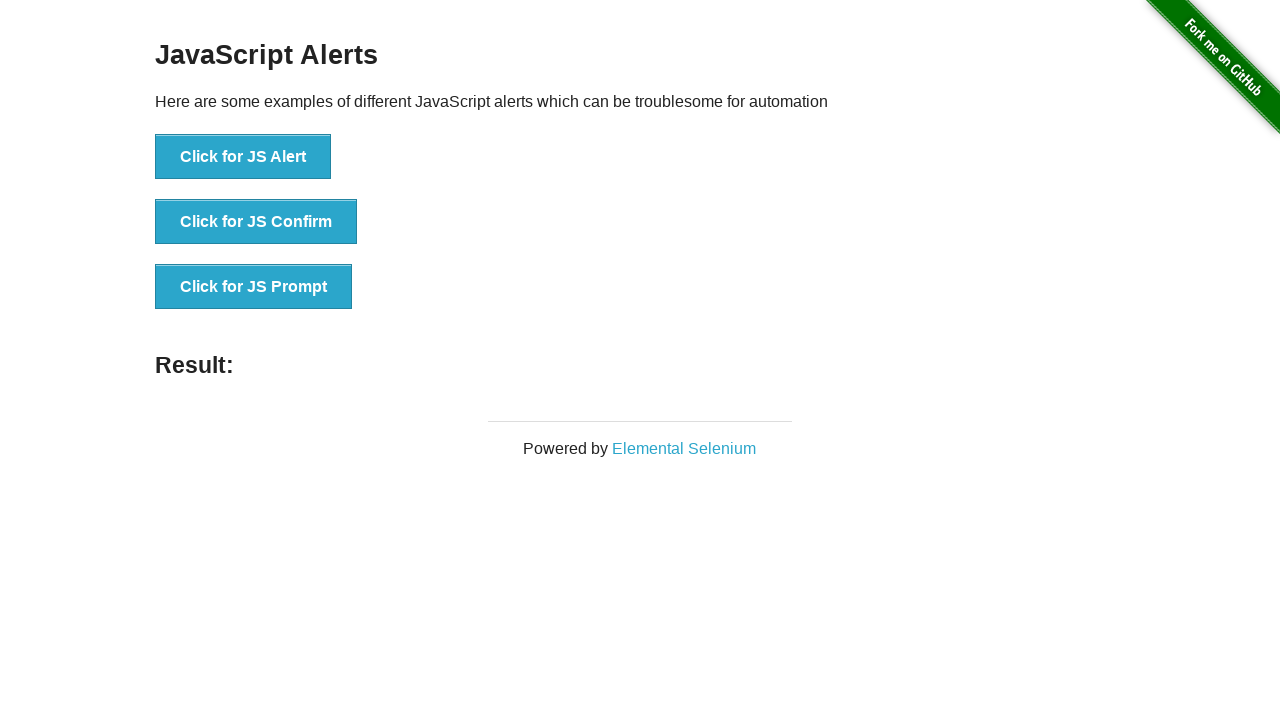

Set up dialog handler to dismiss confirm dialogs
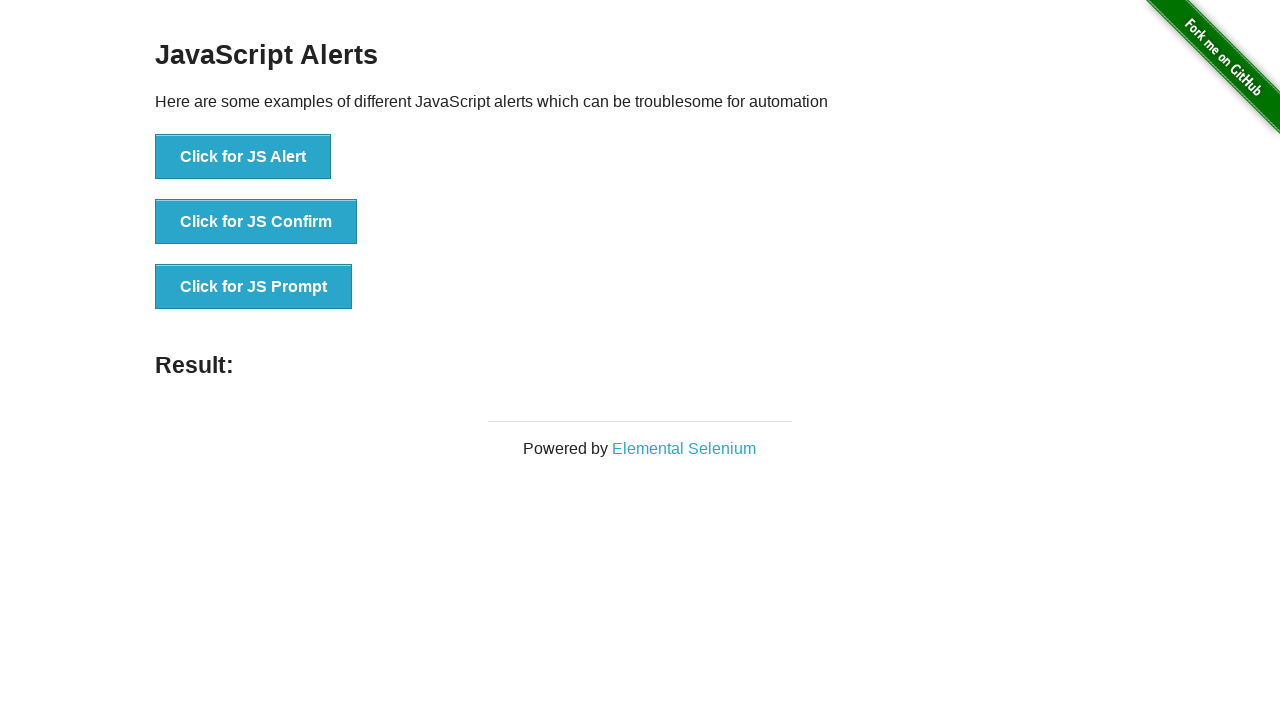

Clicked button to trigger JavaScript confirm dialog at (256, 222) on xpath=//button[text()='Click for JS Confirm']
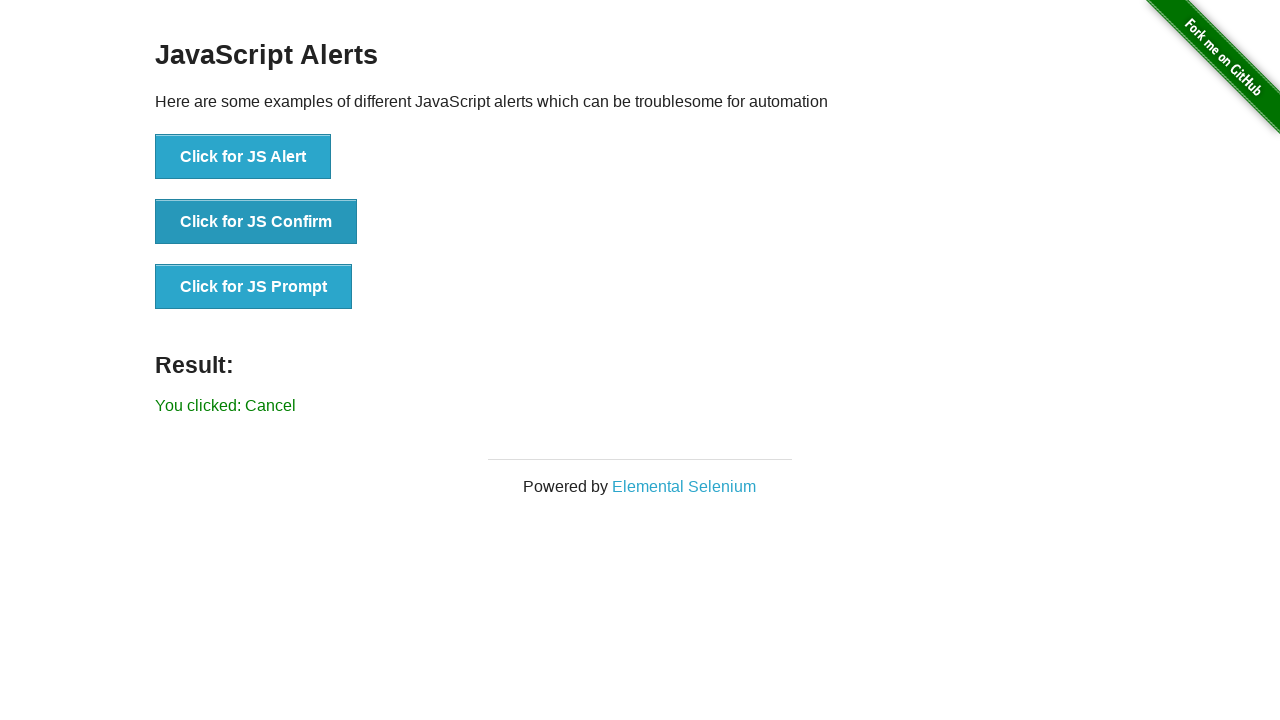

Waited for confirm dialog to be dismissed
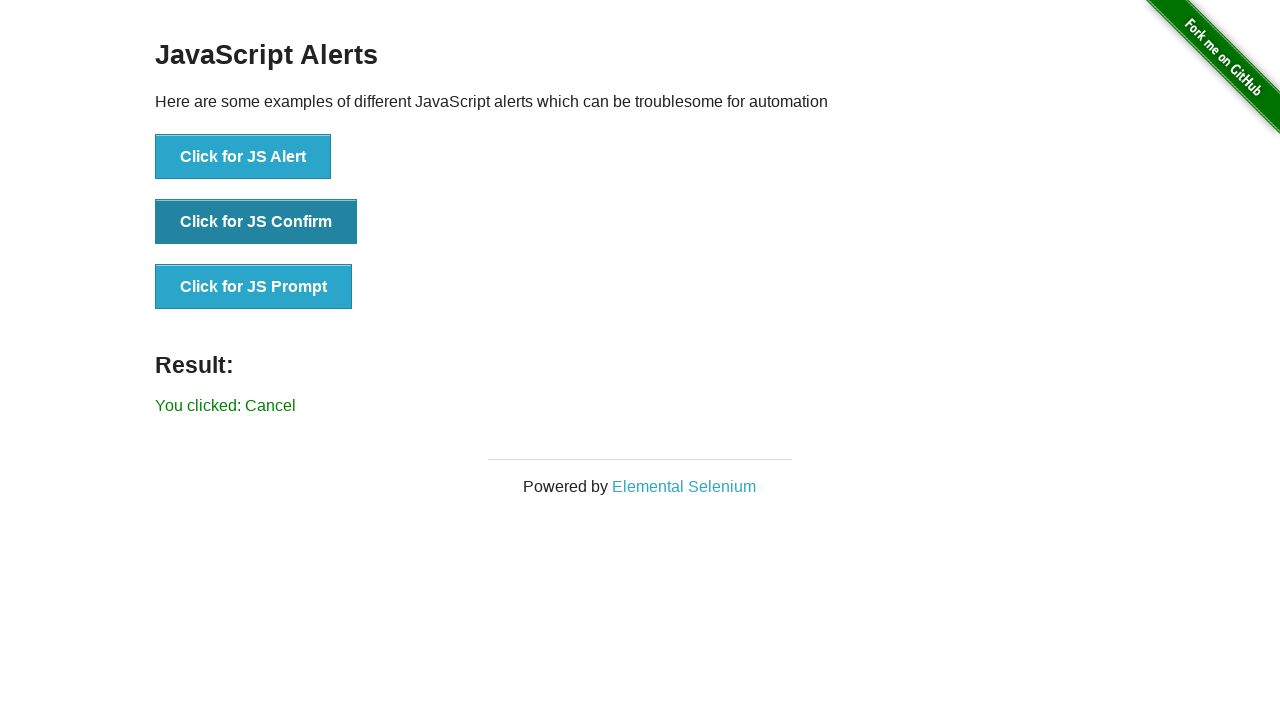

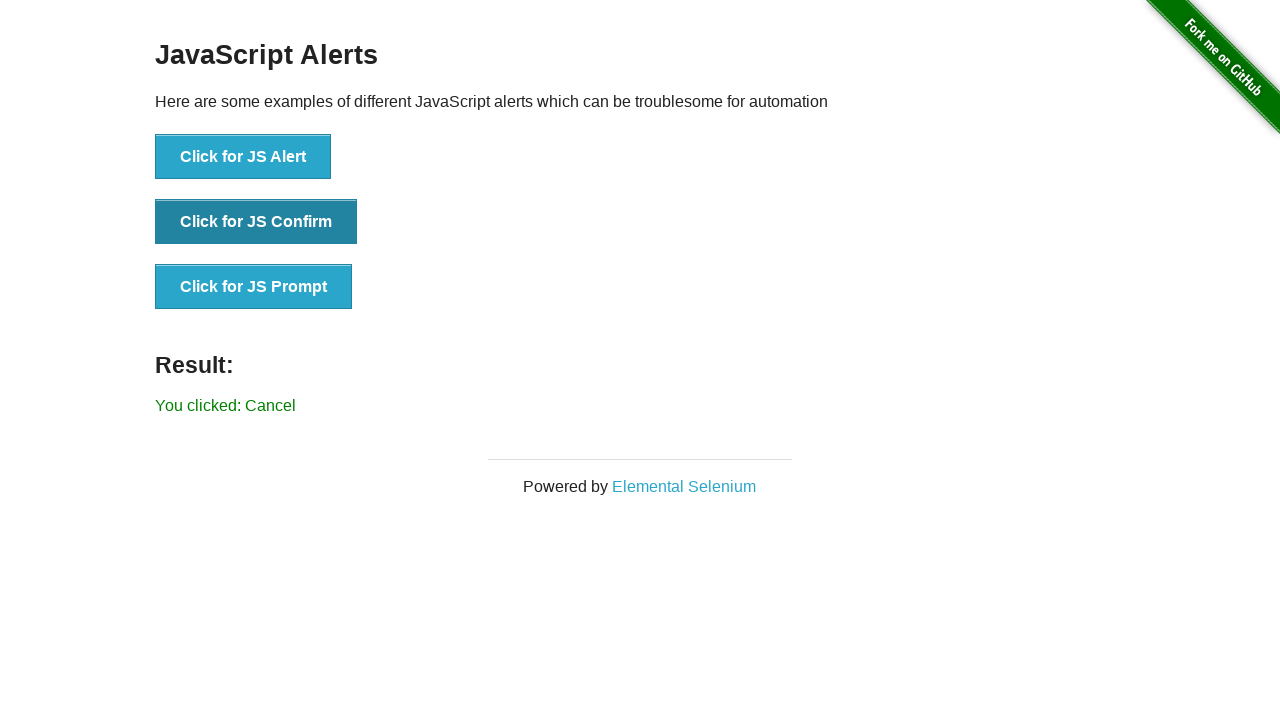